Tests the jQuery UI vertical slider by dragging the slider handle to a new position within an iframe

Starting URL: https://jqueryui.com/slider/#slider-vertical

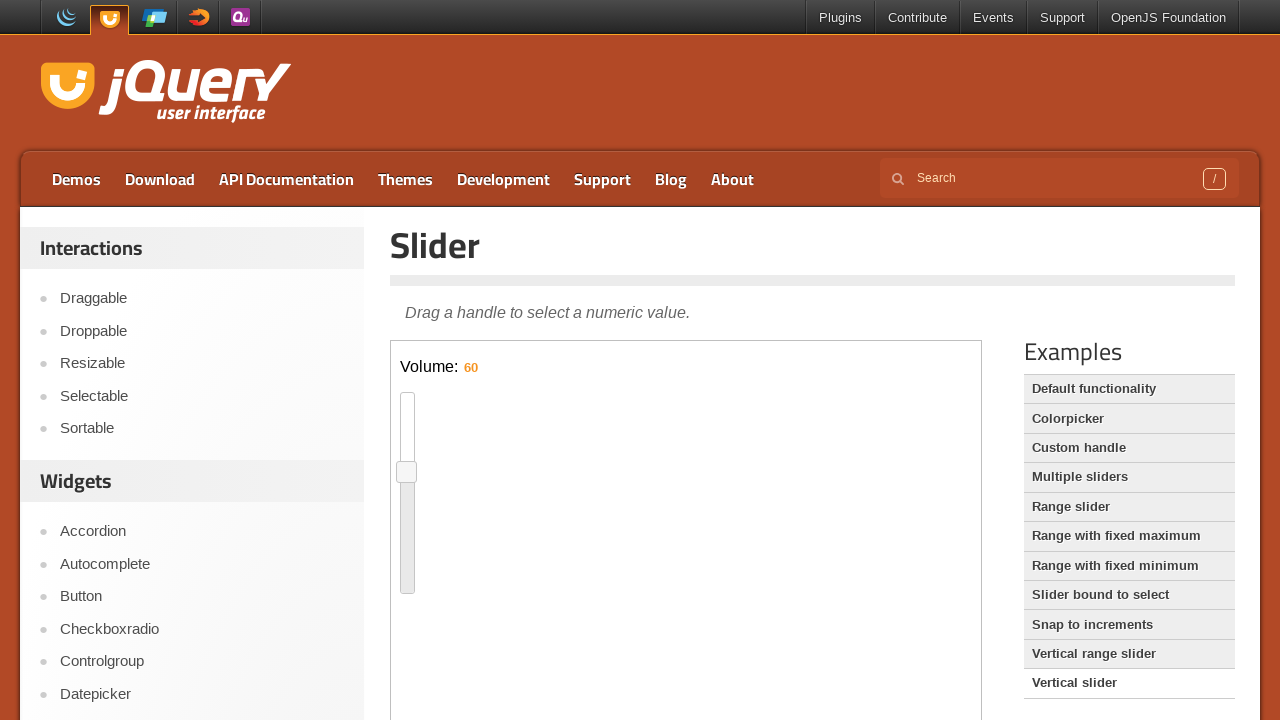

Located the iframe containing the slider demo
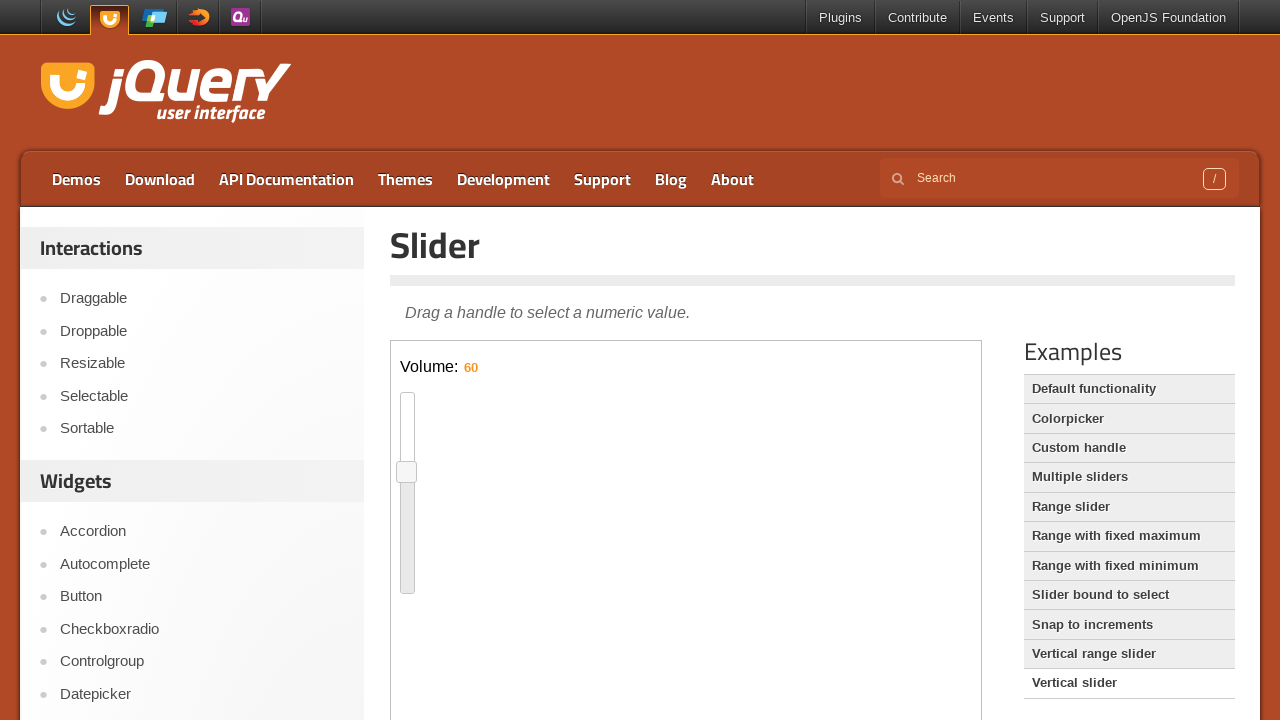

Located the vertical slider handle element
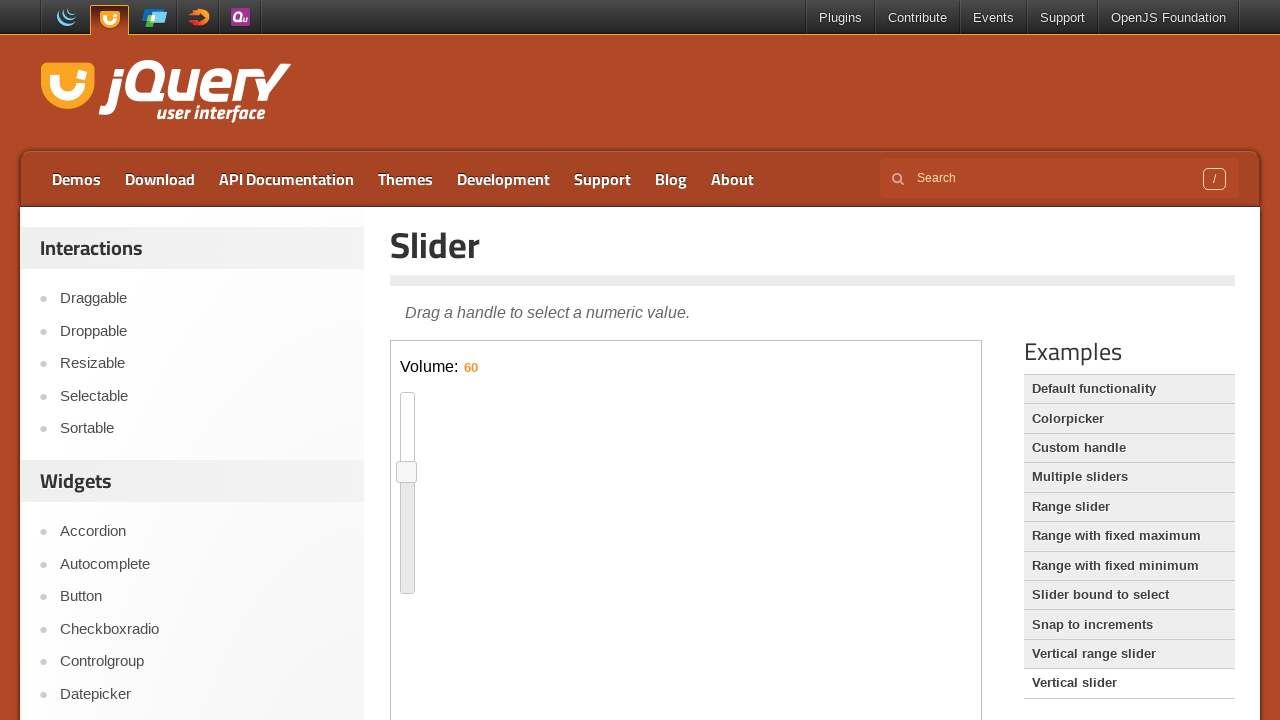

Retrieved the bounding box of the slider handle
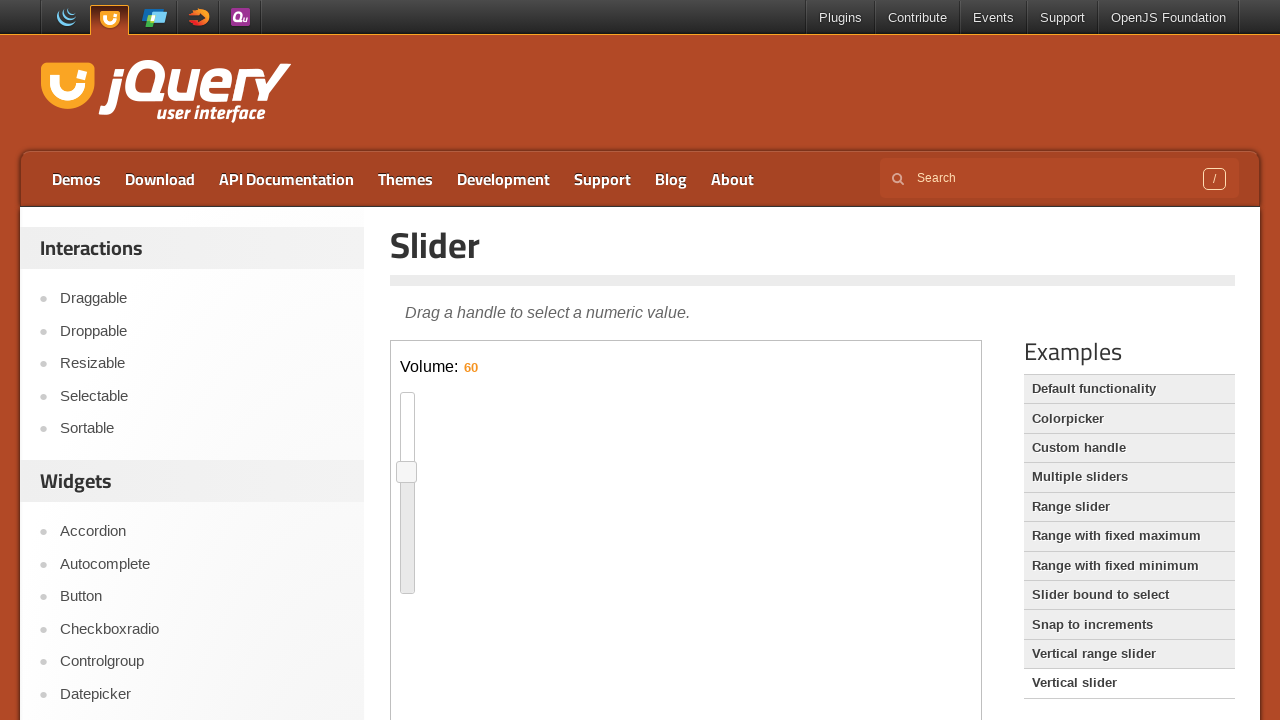

Moved mouse to the center of the slider handle at (407, 472)
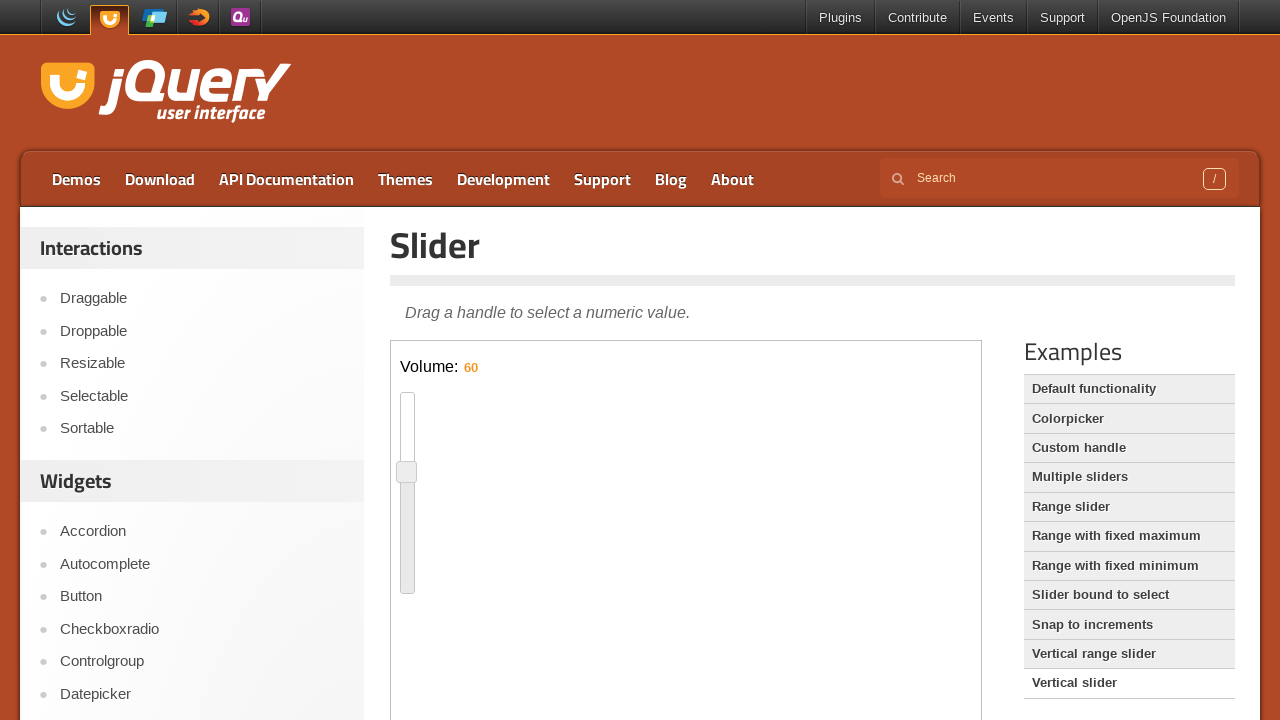

Pressed down the mouse button on the slider handle at (407, 472)
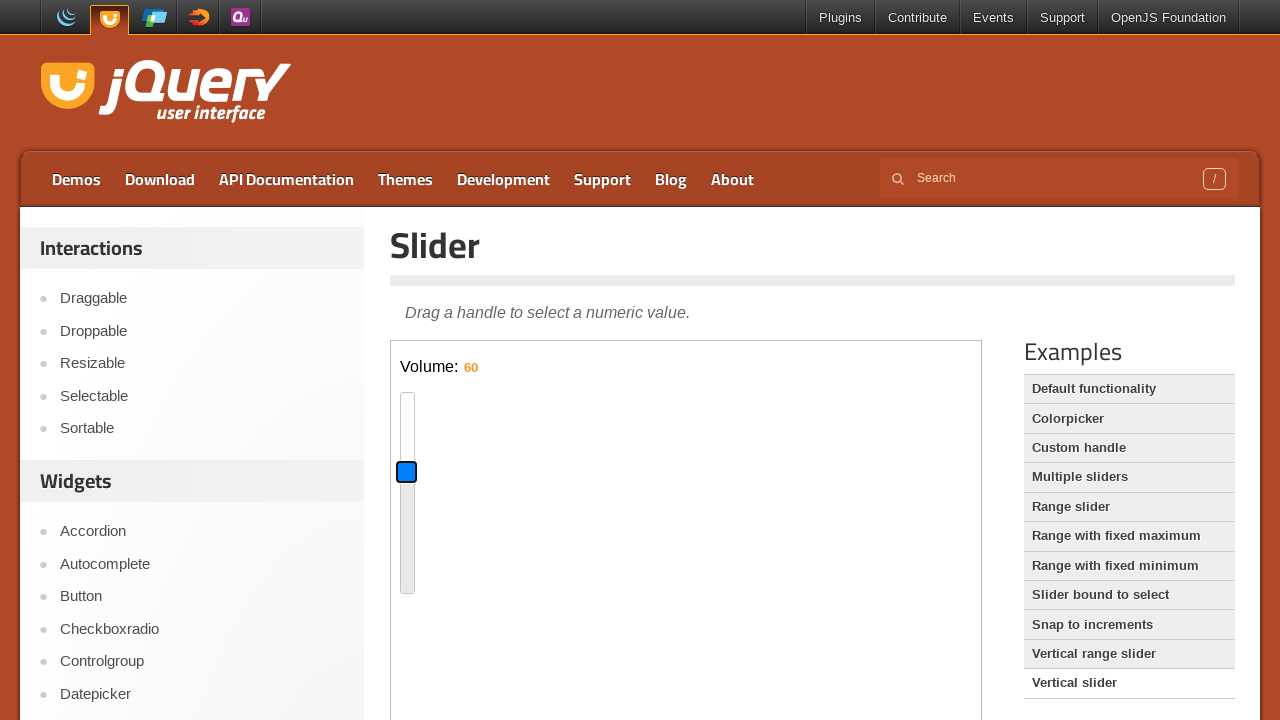

Dragged the slider handle 15 pixels to the right at (422, 472)
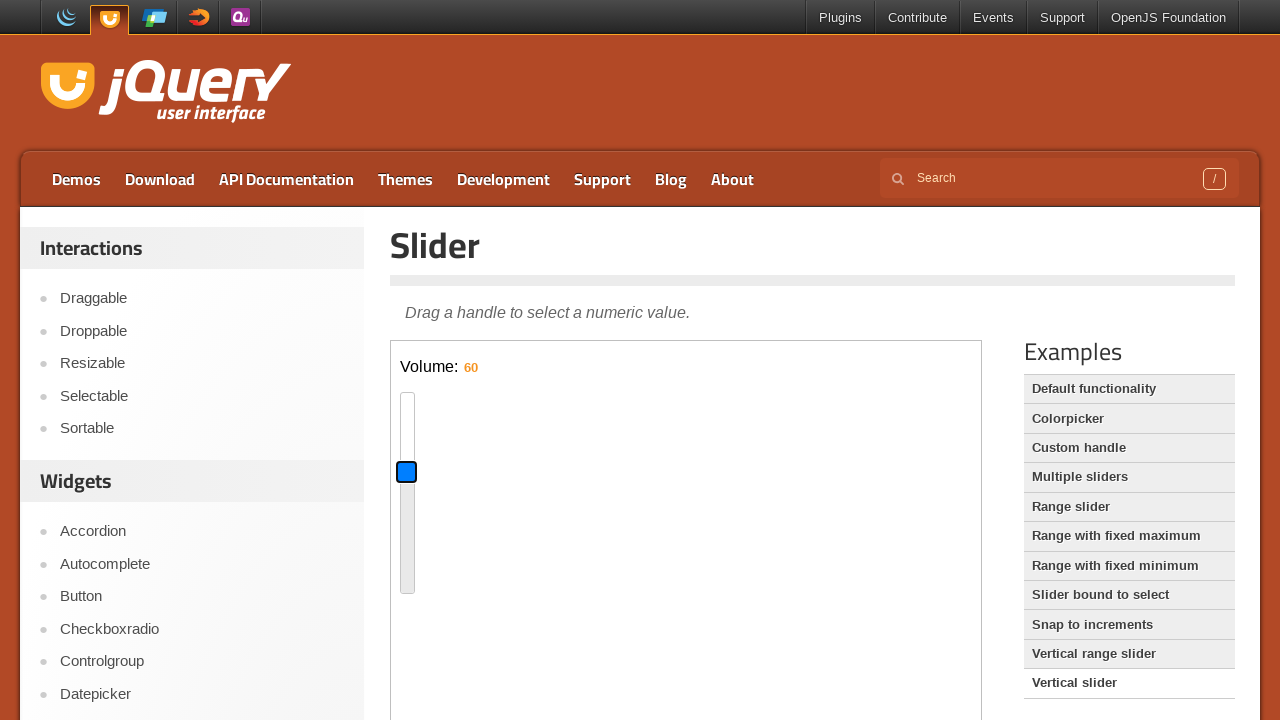

Released the mouse button, completing the slider drag at (422, 472)
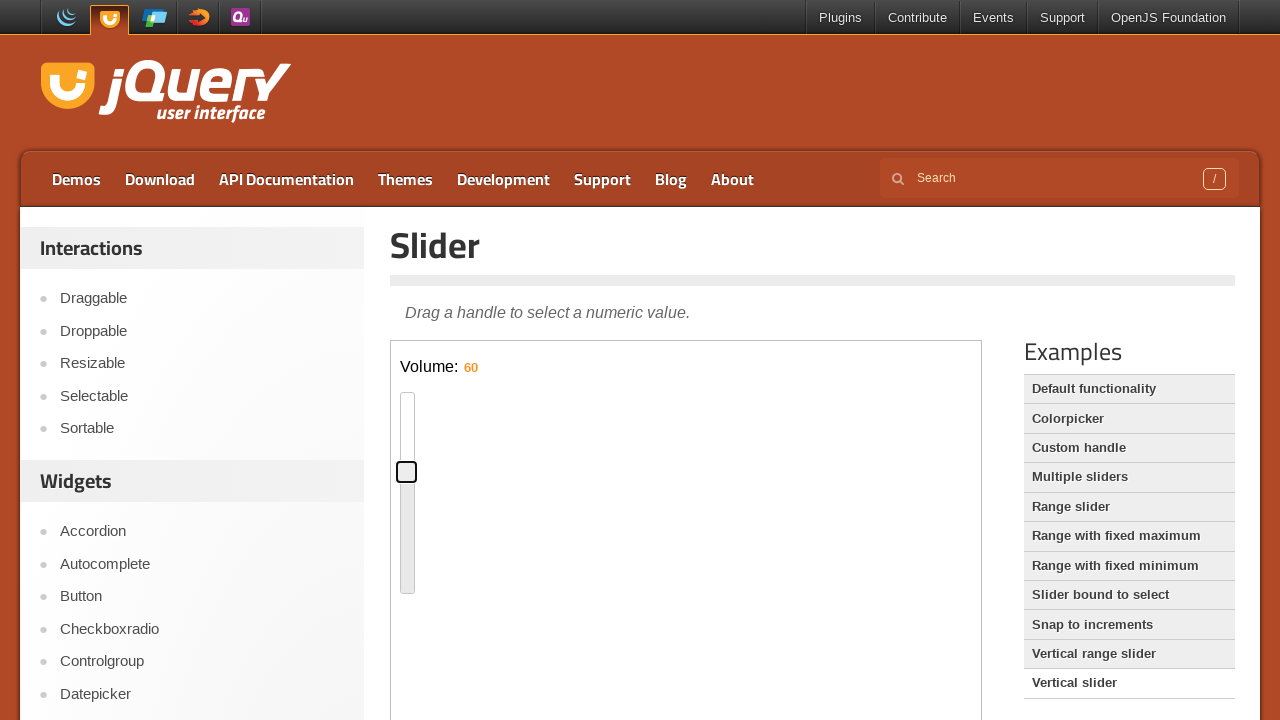

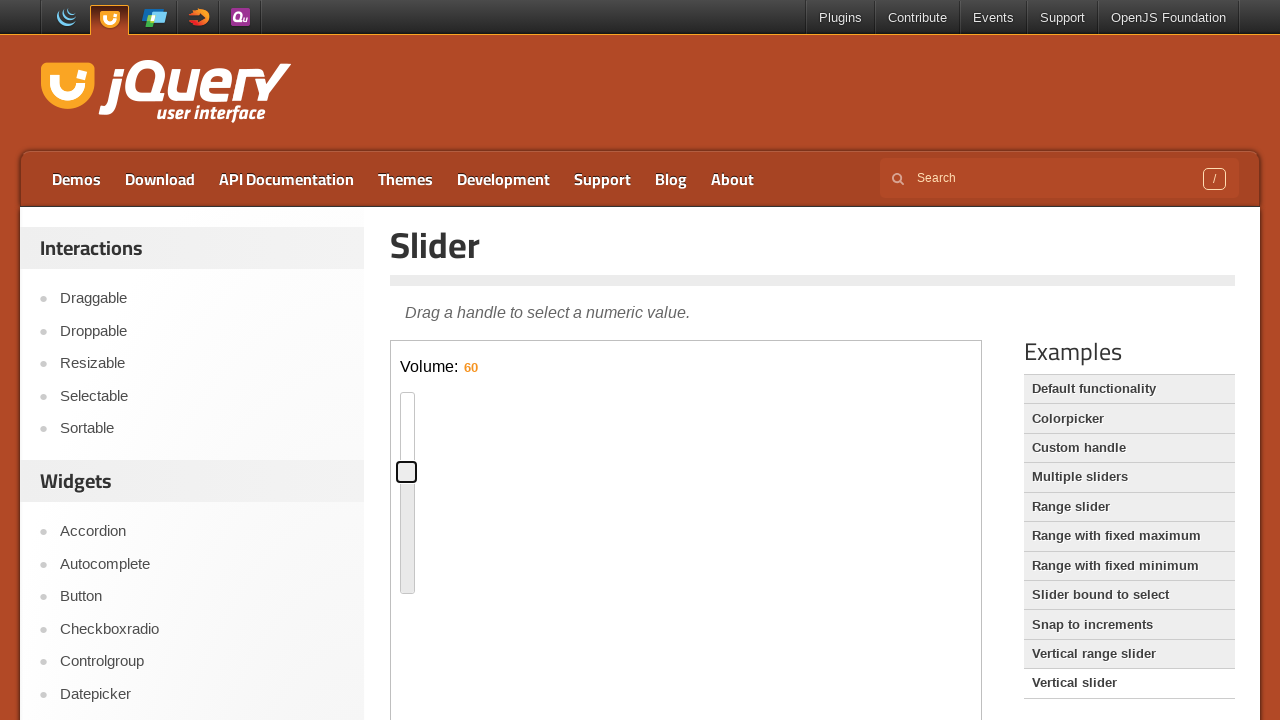